Tests multi-select dropdown functionality by selecting and deselecting various options using different methods (by index, text, and value)

Starting URL: https://training-support.net/webelements/selects

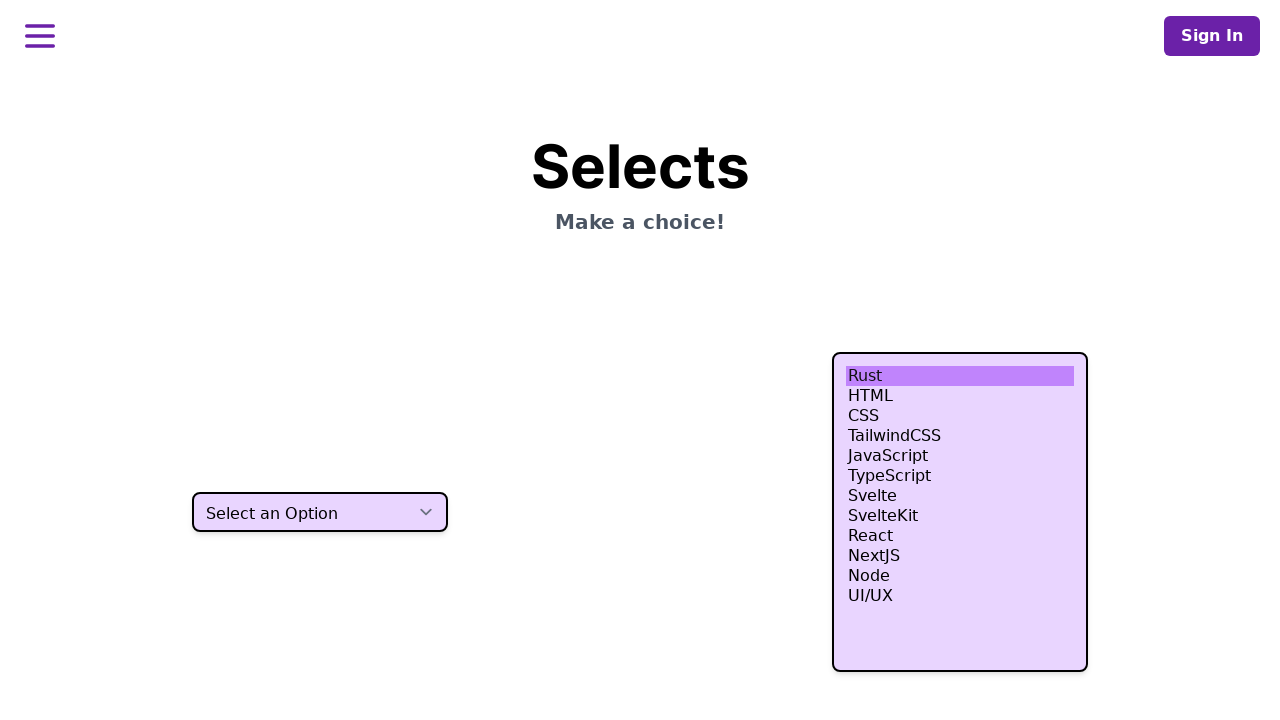

Located the multi-select dropdown element
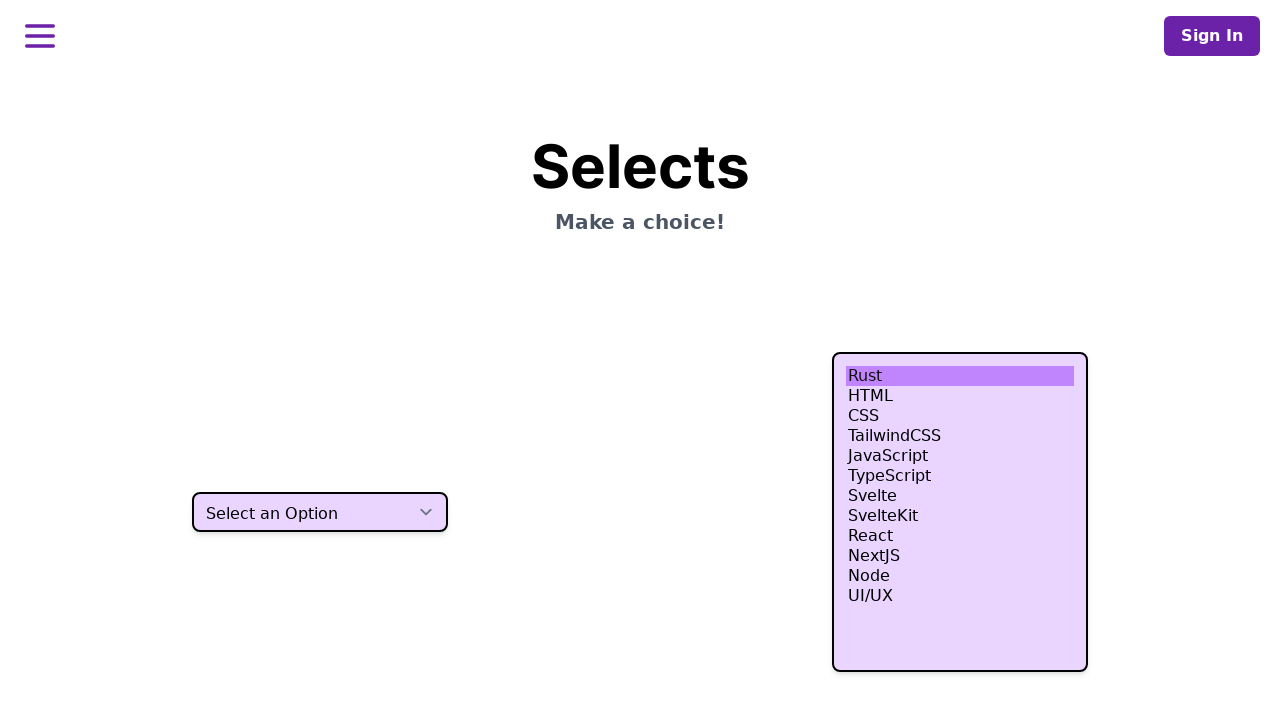

Deselected first option (index 0)
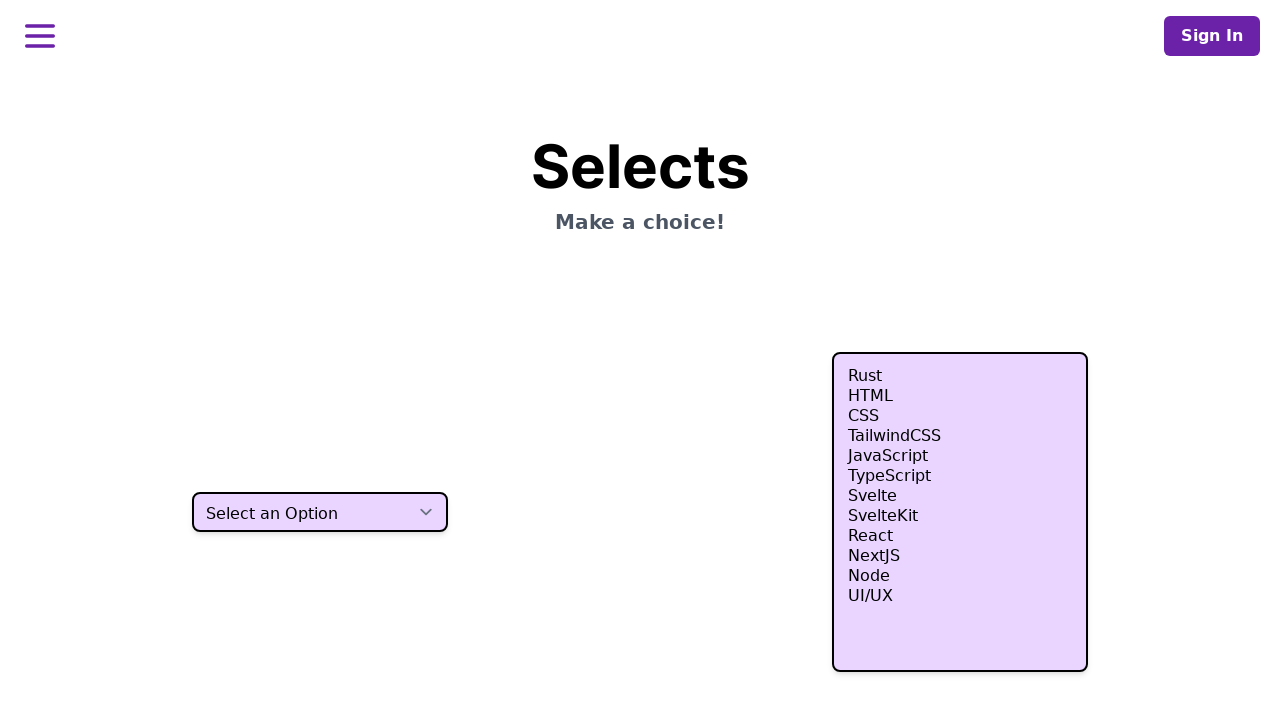

Selected 'HTML' option by visible text on //select[contains(@class, 'h-80')]
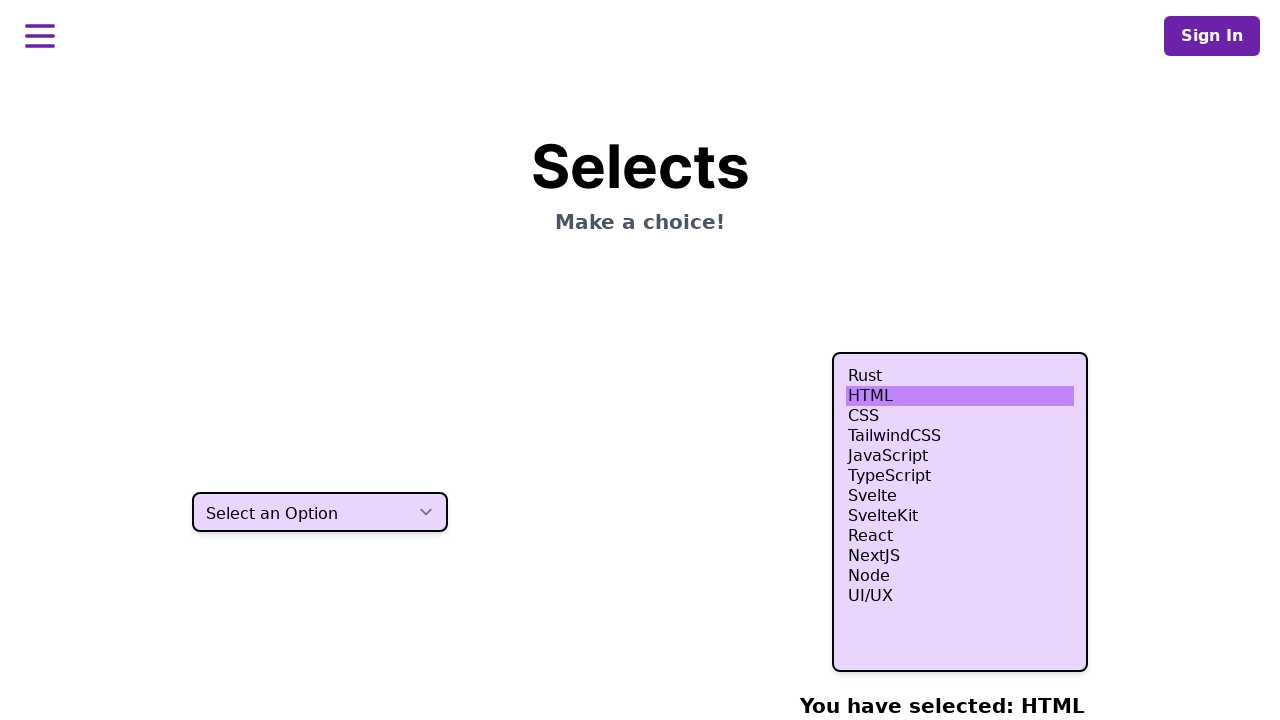

Selected option at index 3
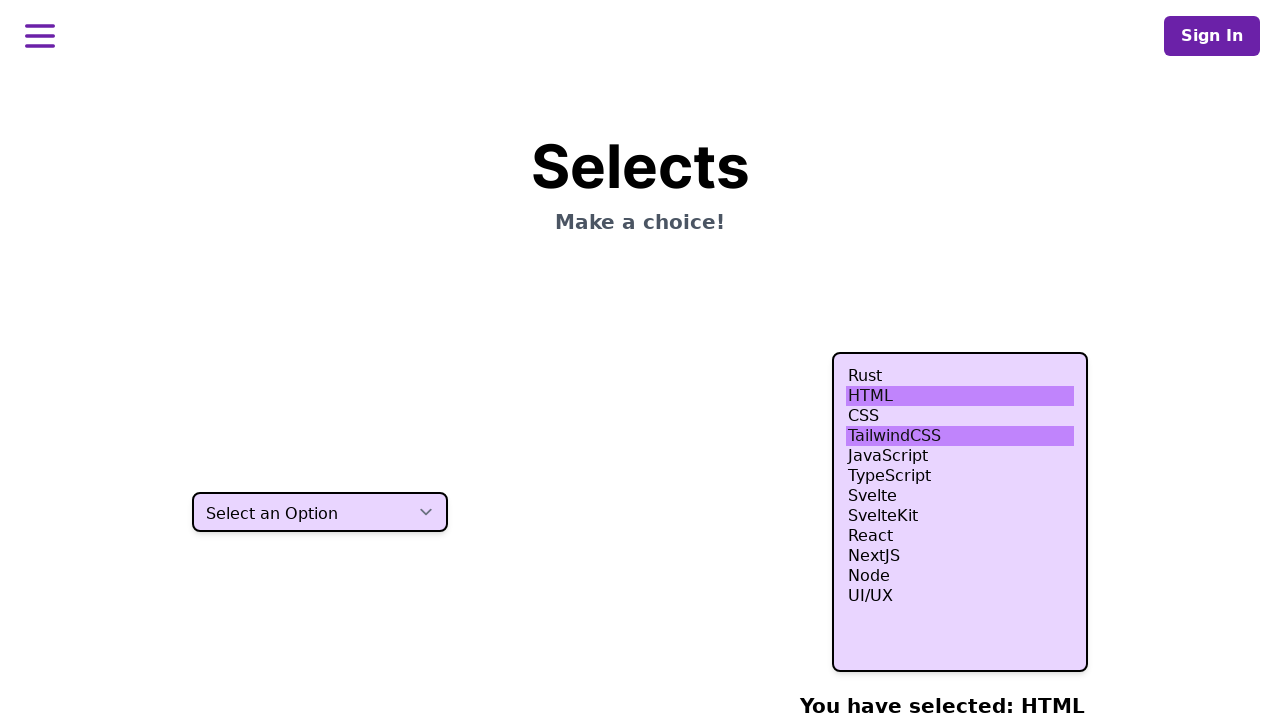

Selected option at index 4
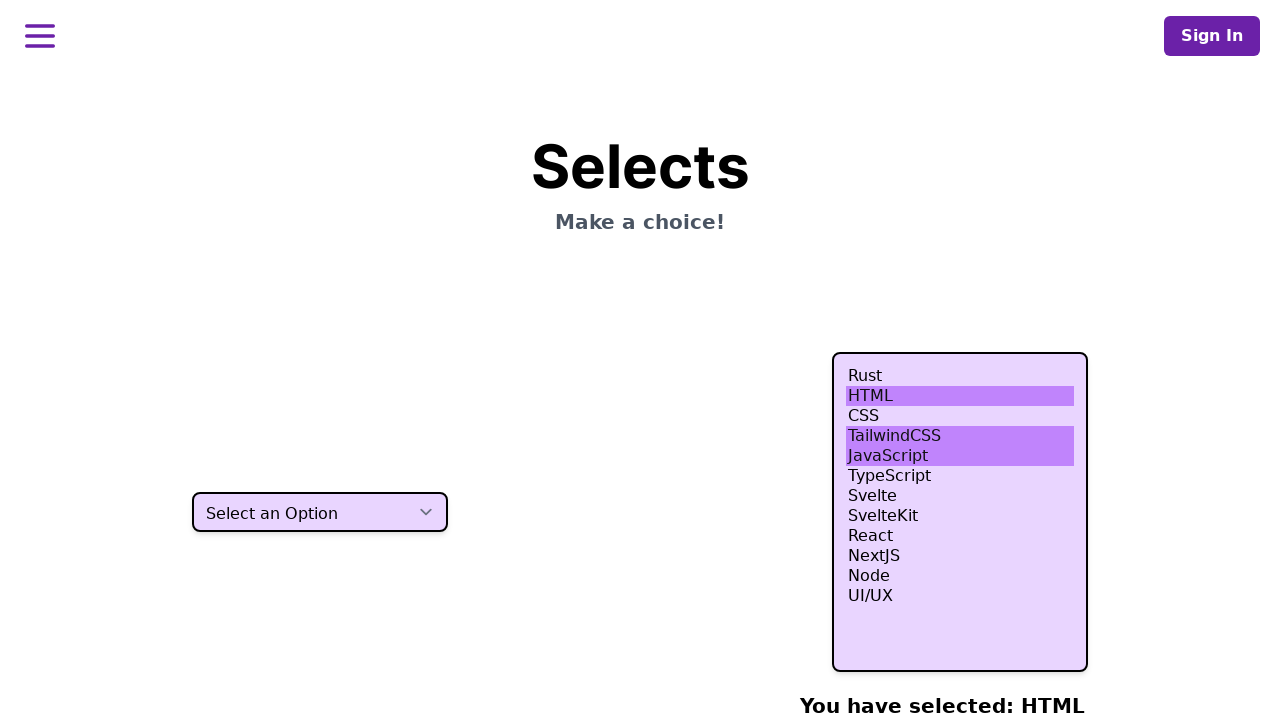

Selected option at index 5
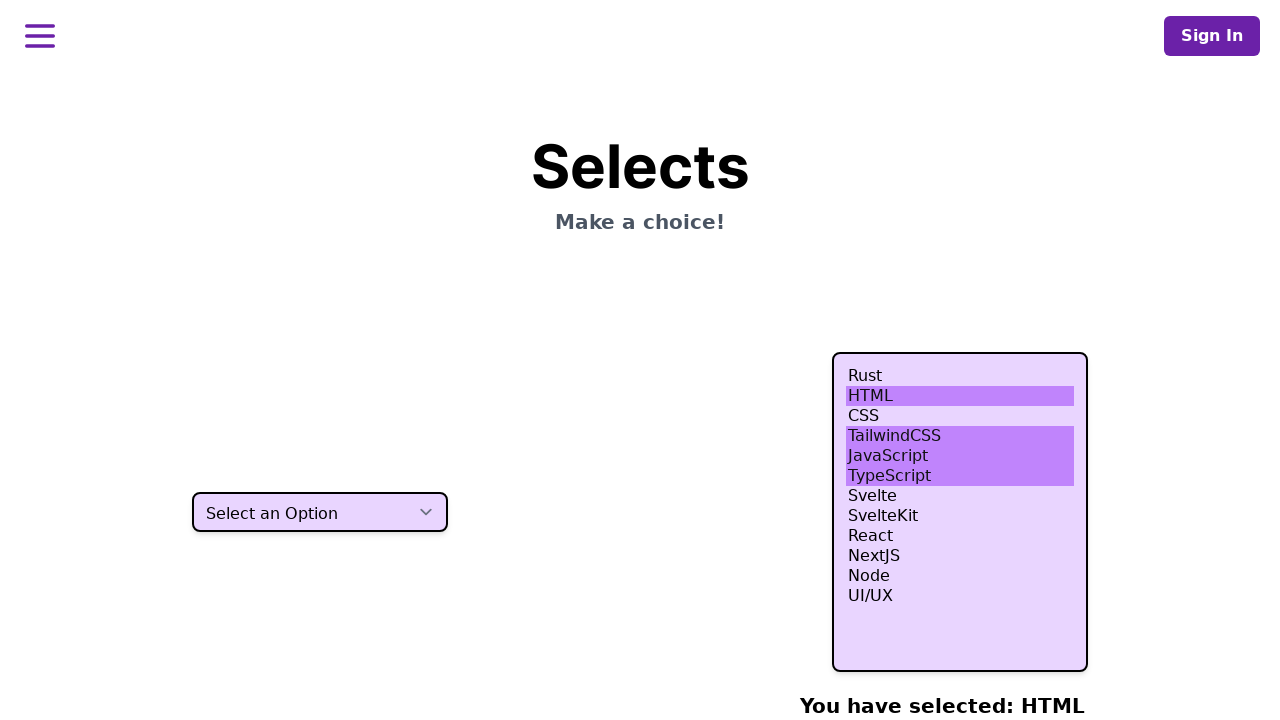

Selected 'nodejs' option by value on //select[contains(@class, 'h-80')]
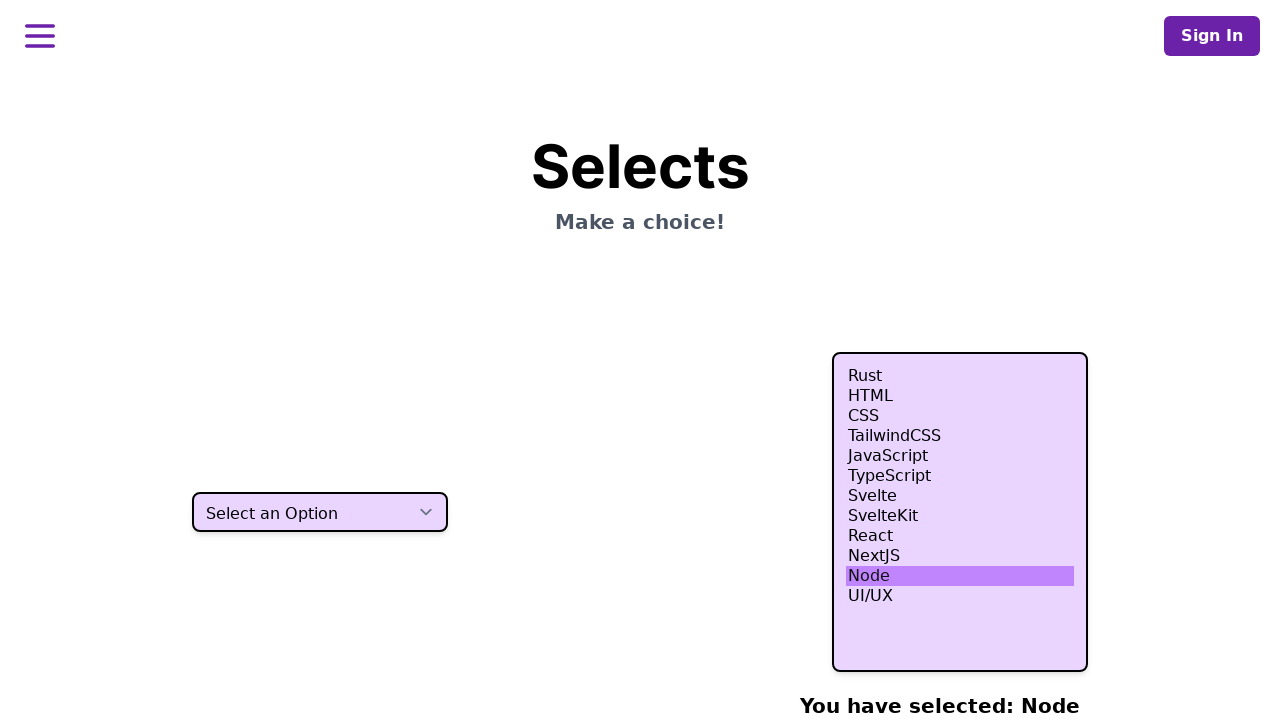

Deselected option at index 4
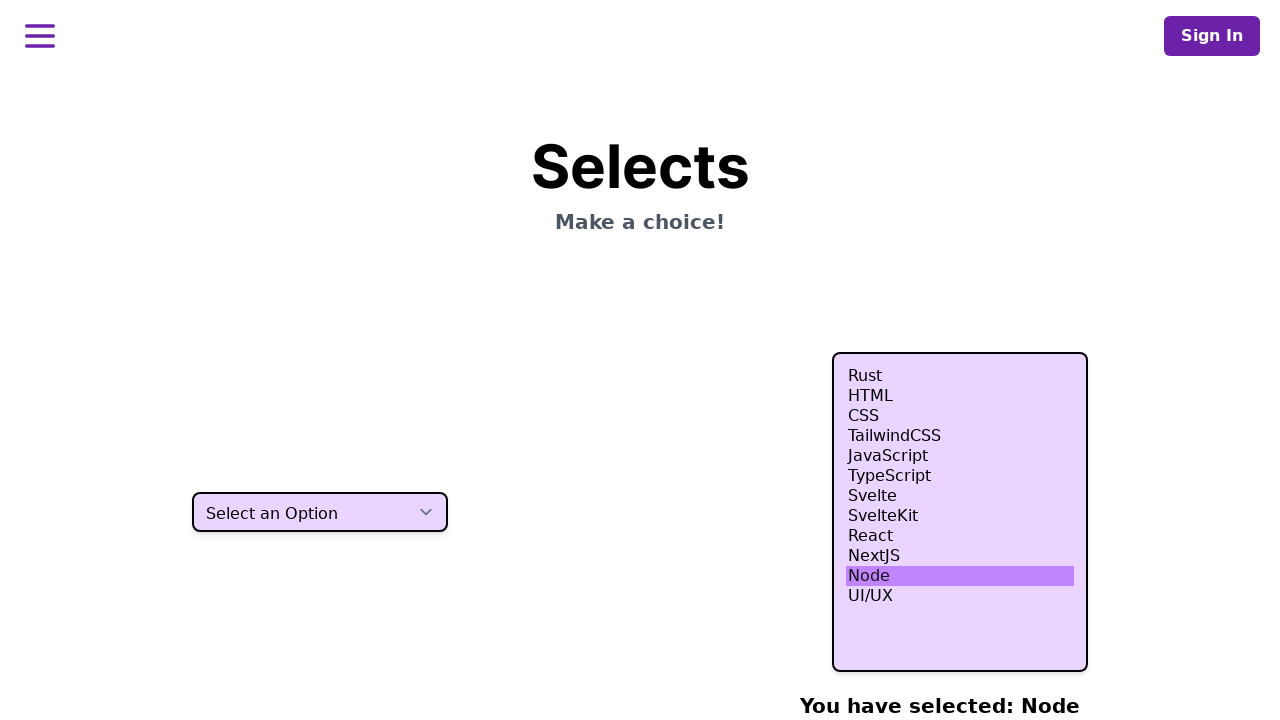

Retrieved all selected options: ['Node']
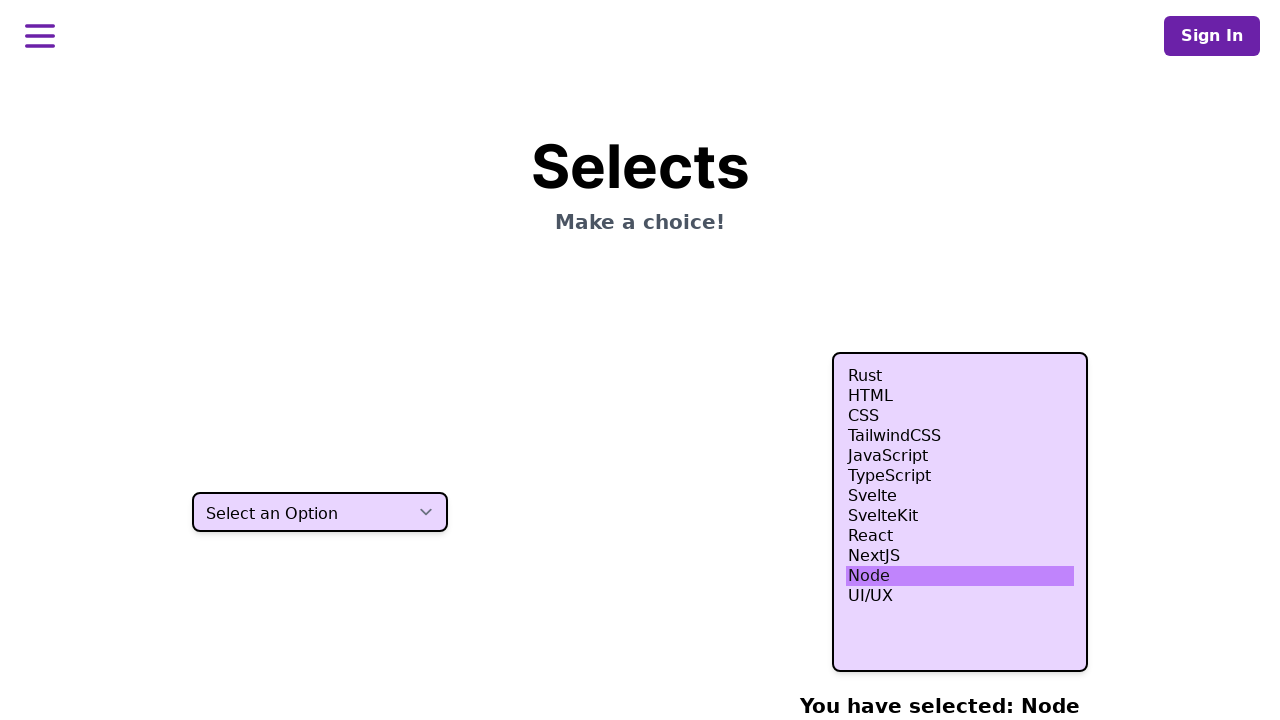

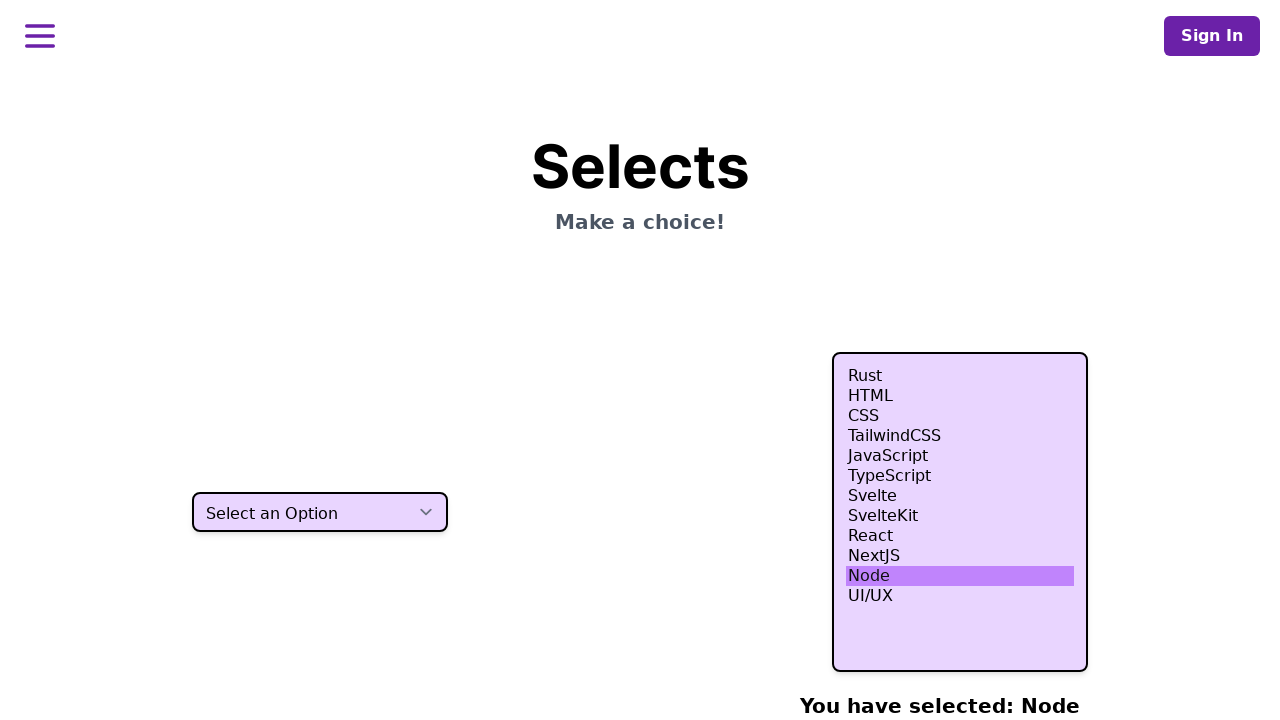